Tests form input functionality by entering text into a username field, clearing it, entering new text, and verifying the input value

Starting URL: https://testpages.herokuapp.com/styled/basic-html-form-test.html

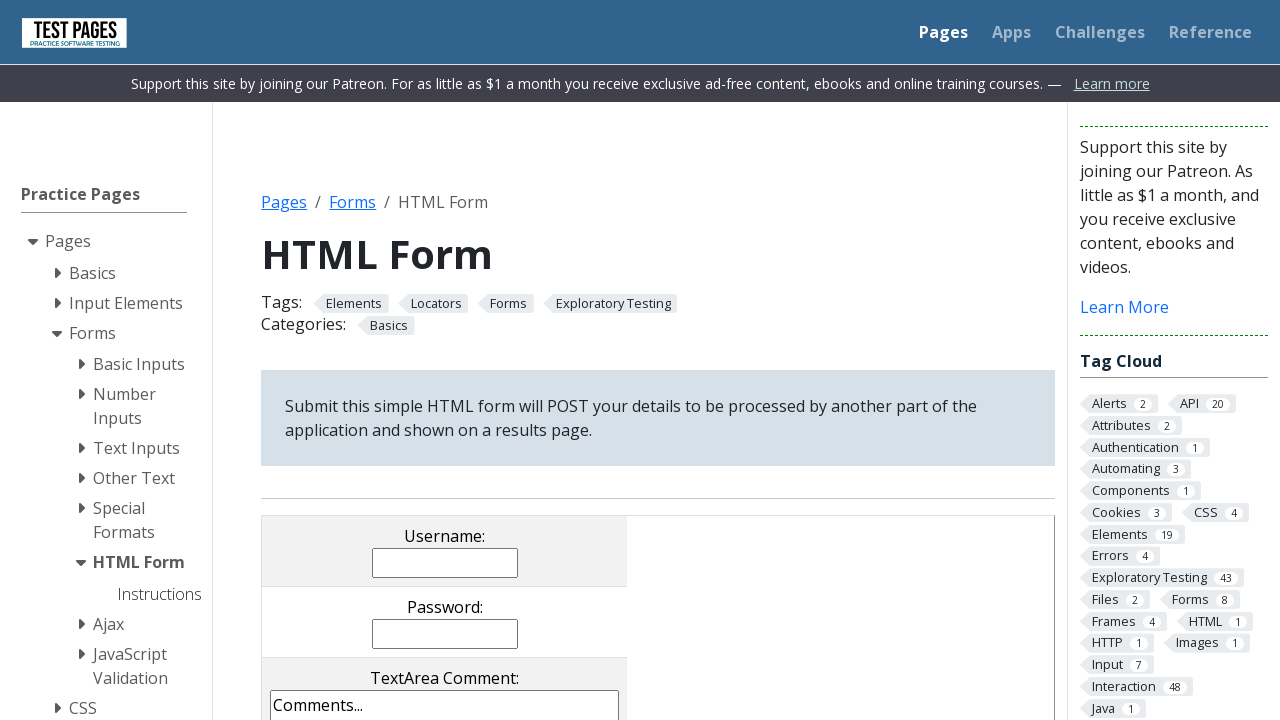

Filled username field with 'Sümeyra Kara' on input[name='username']
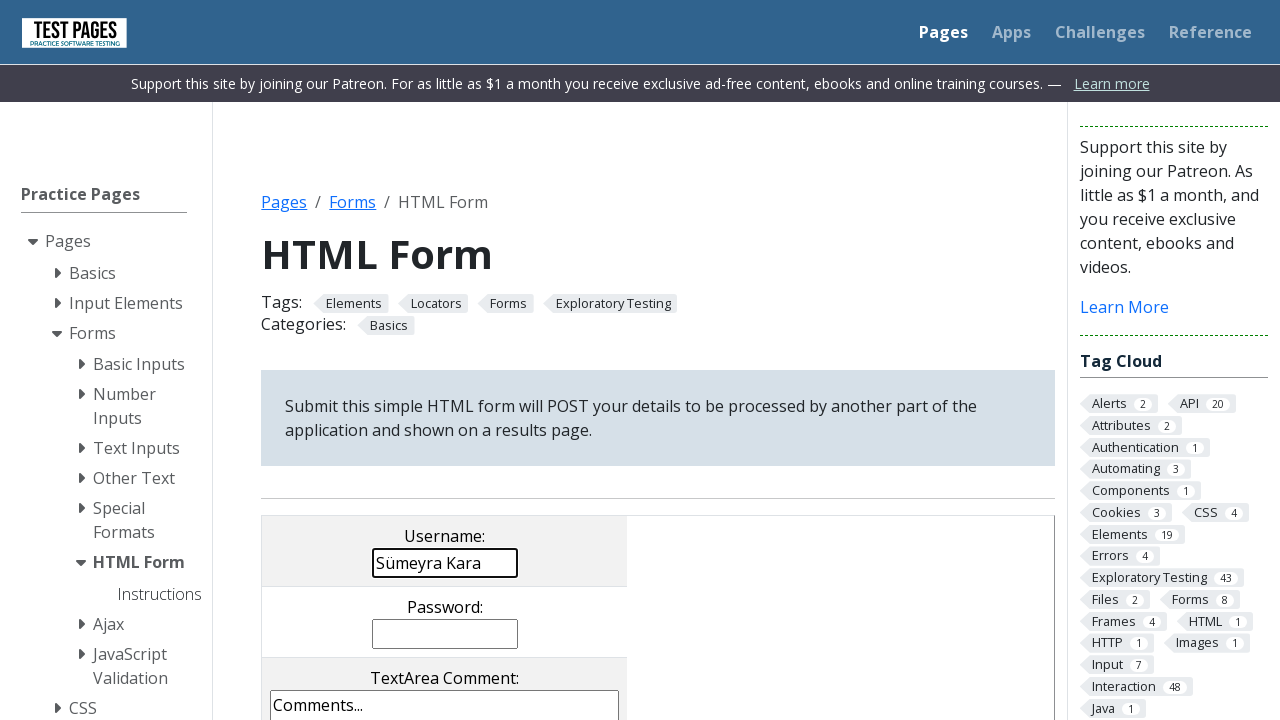

Cleared username field on input[name='username']
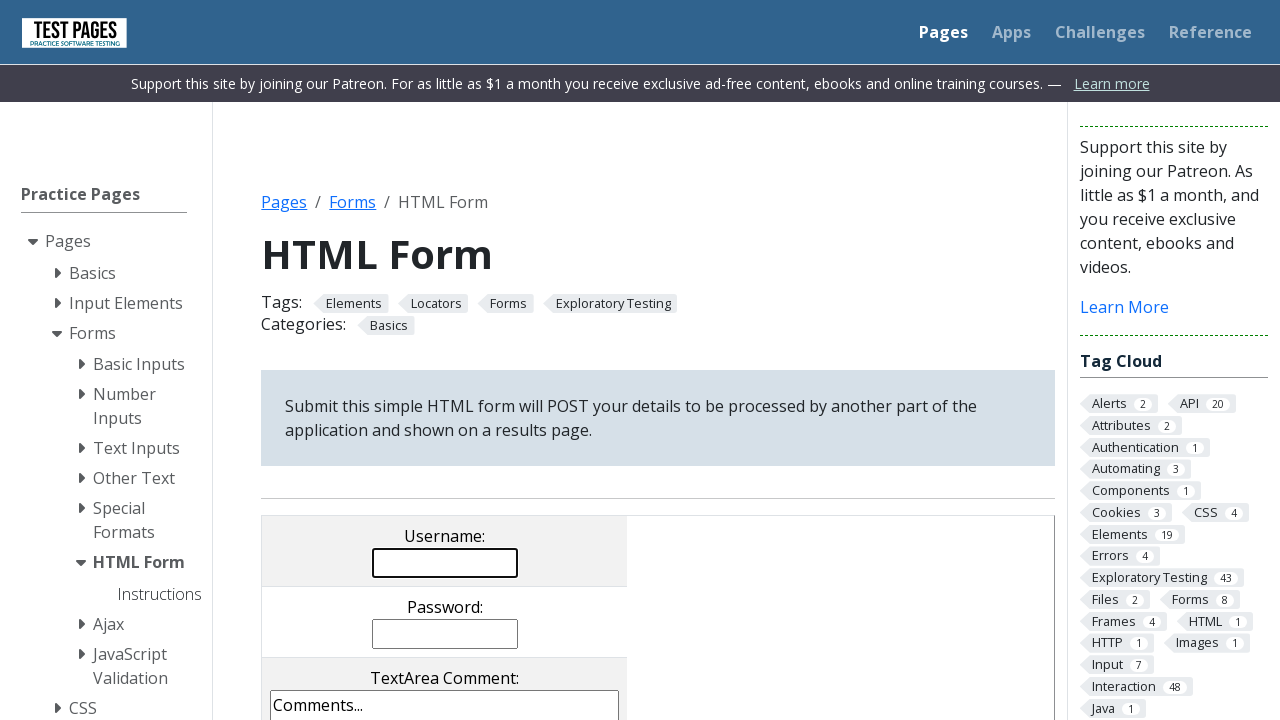

Filled username field with 'Sevda Kara' on input[name='username']
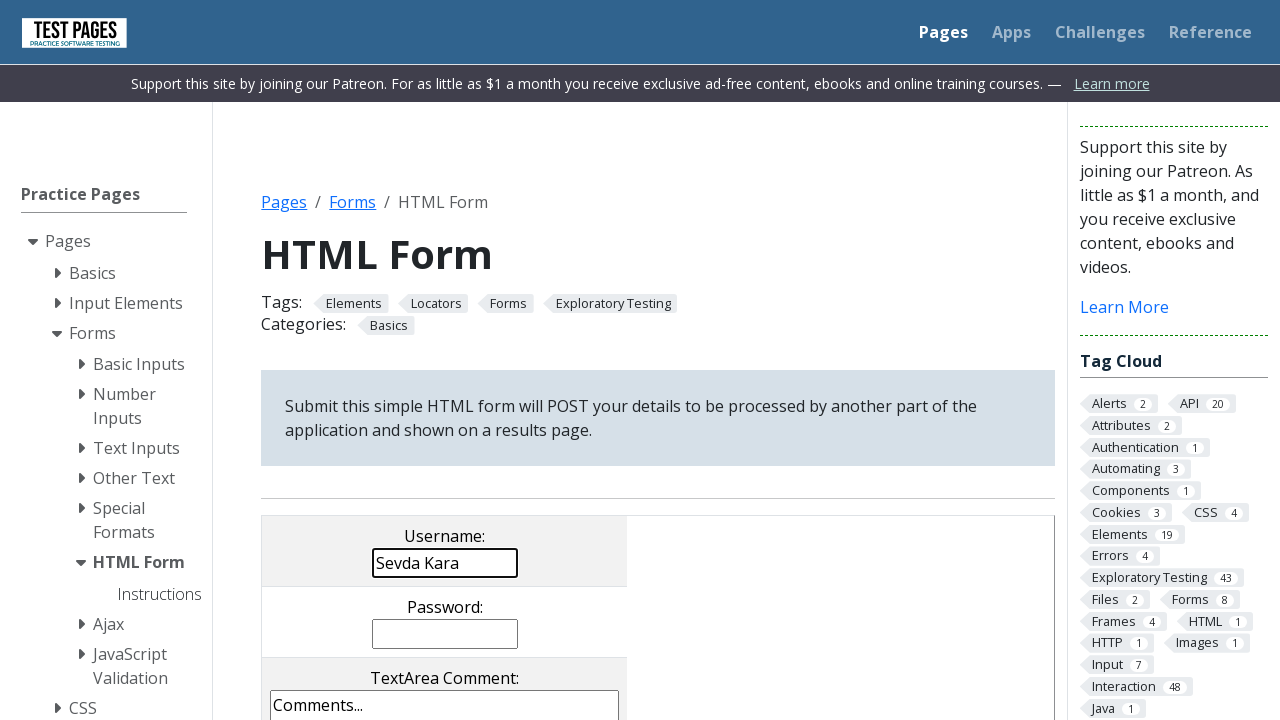

Located username input element
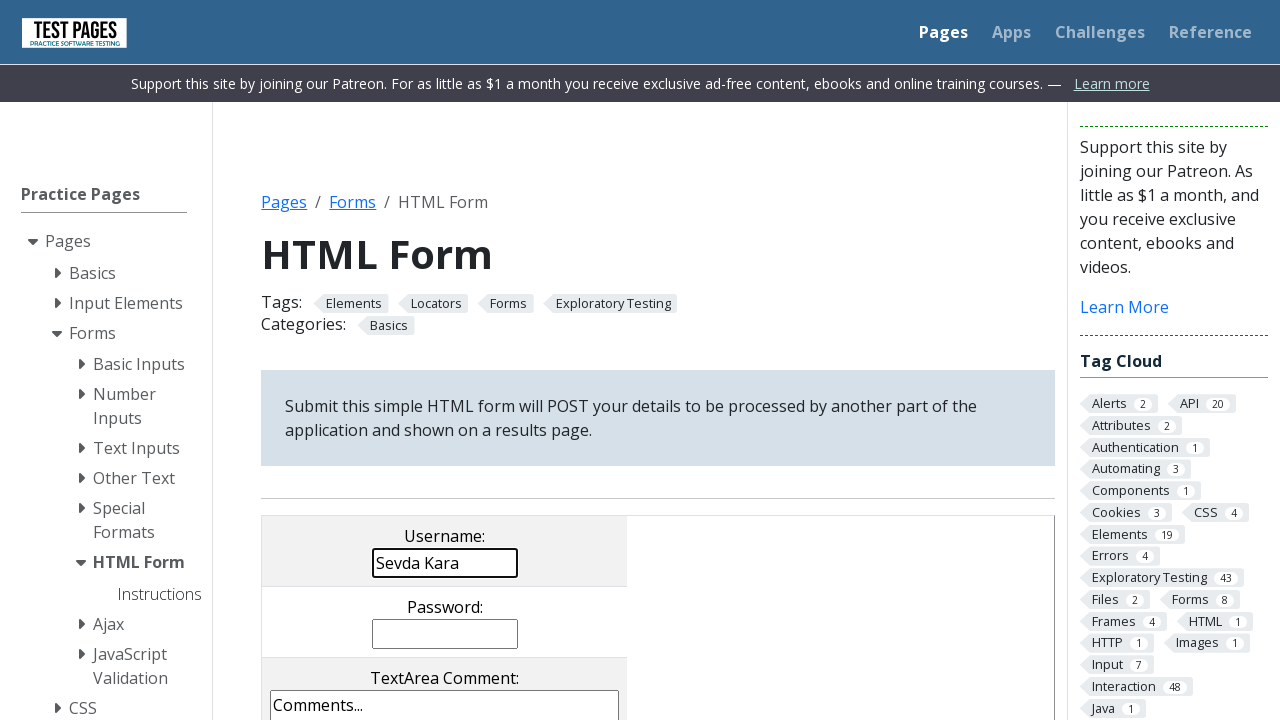

Retrieved input value from username field
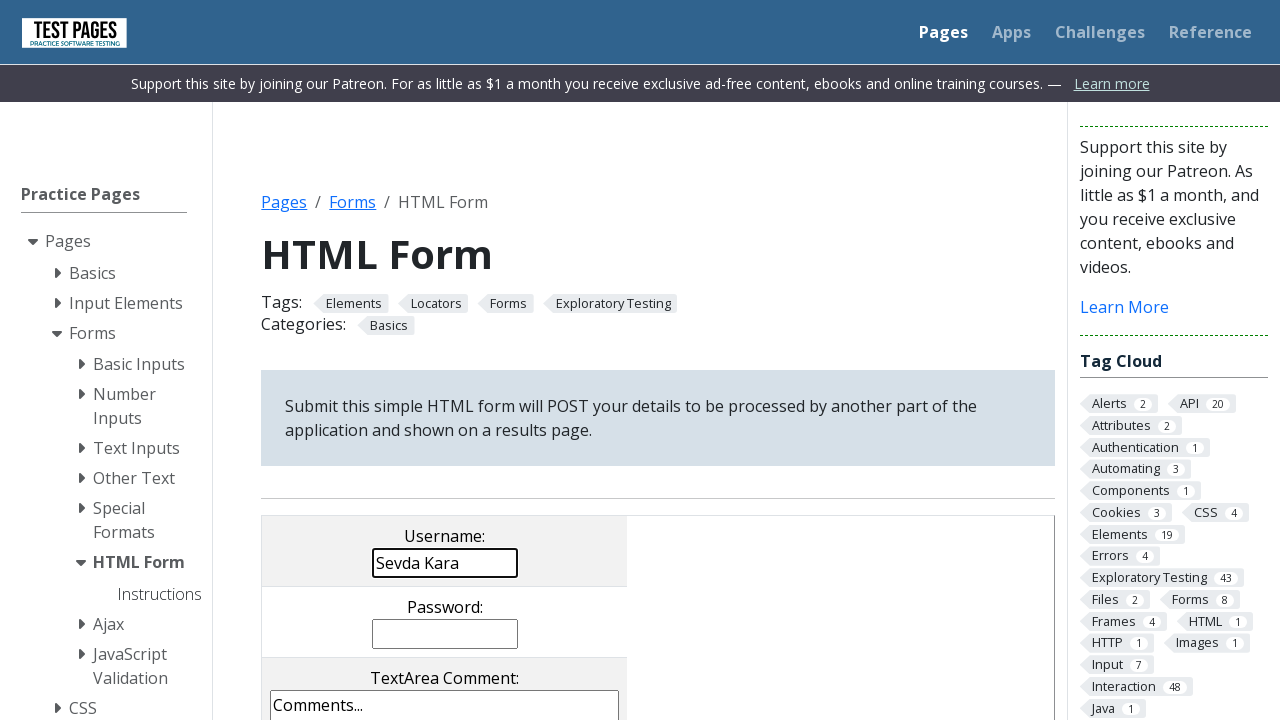

Verified username field contains 'Sevda Kara'
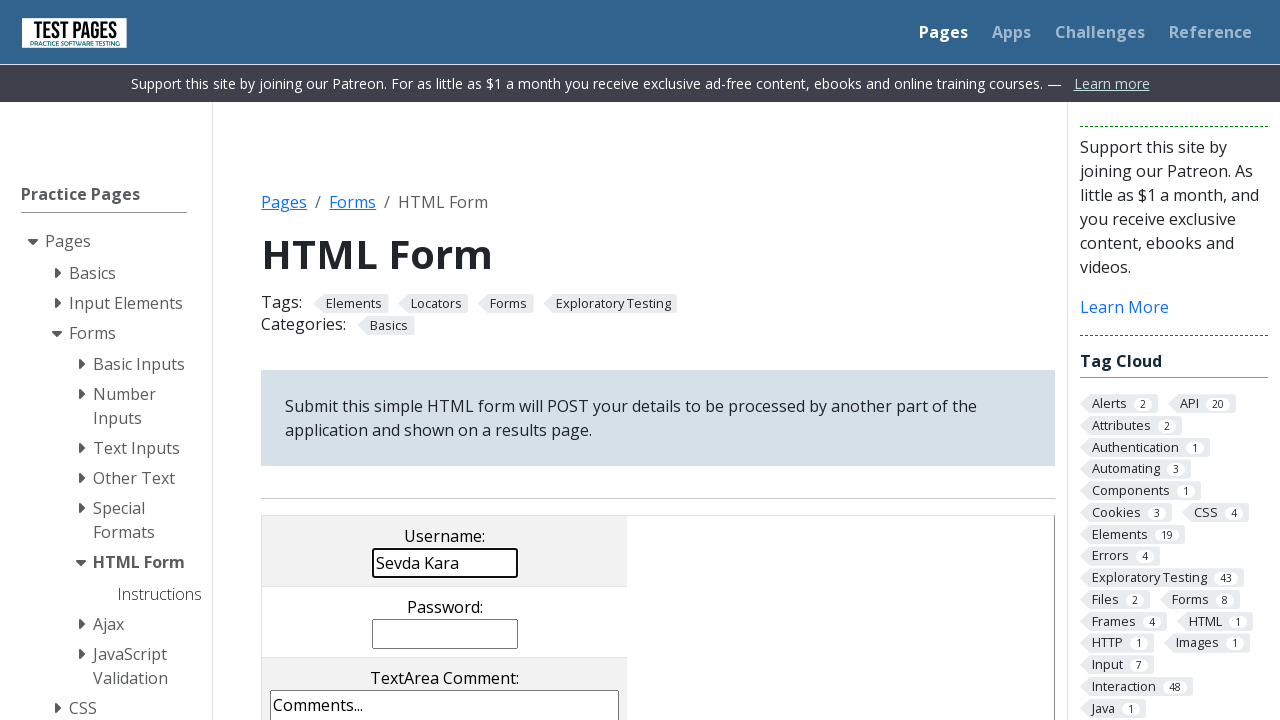

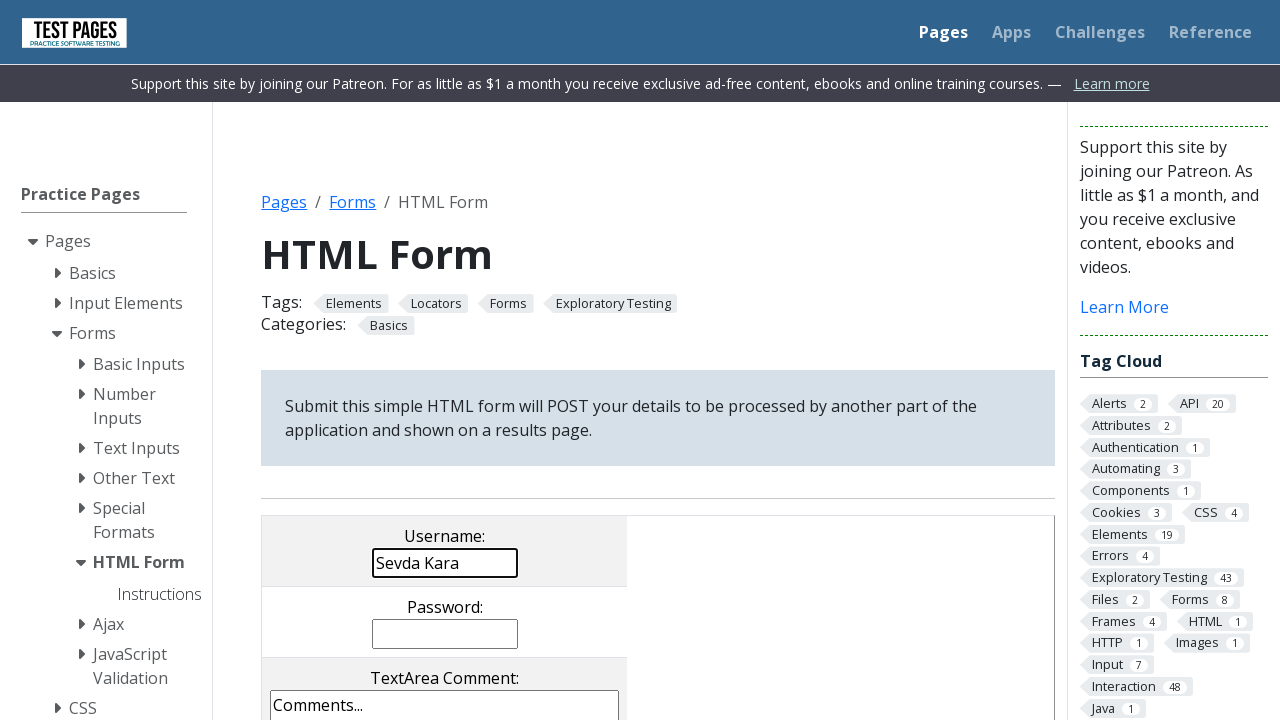